Tests a comprehensive form by filling name, password, selecting multiple checkboxes for drinks and colors, using dropdown selections, verifying list items, filling email and message fields, and submitting the form to verify the success alert.

Starting URL: https://practice-automation.com/form-fields/

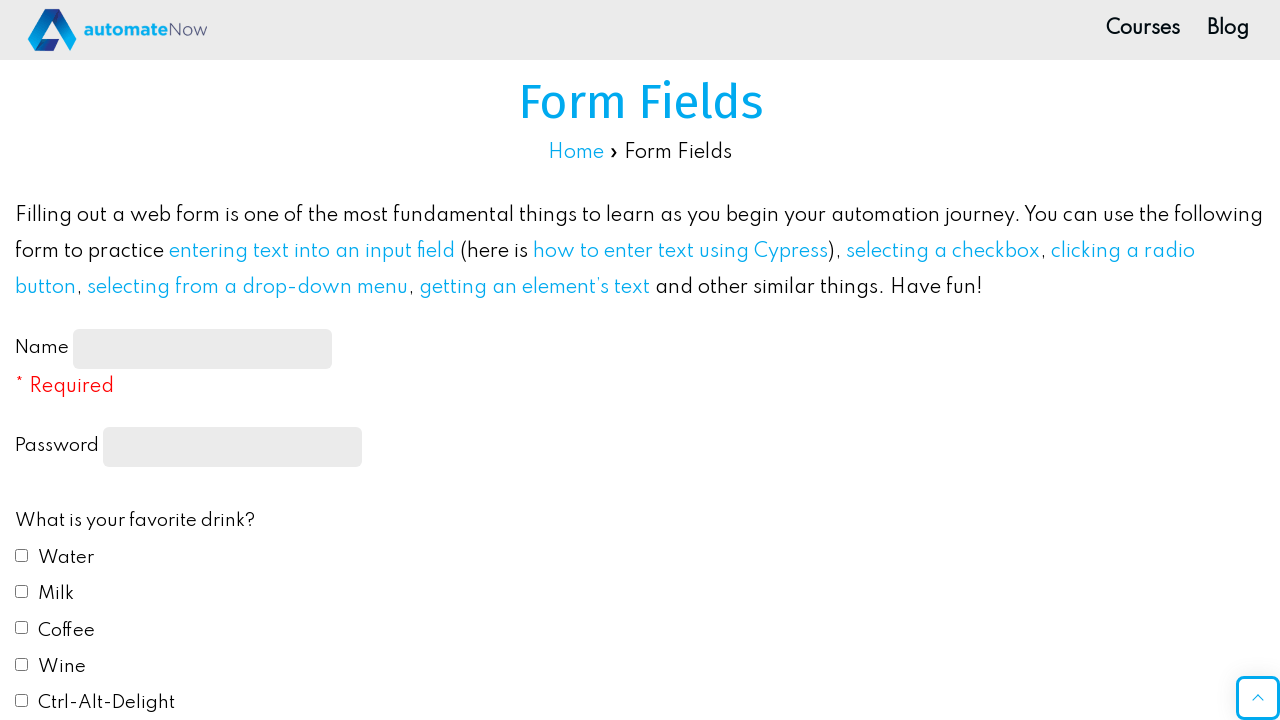

Waited for page title to load
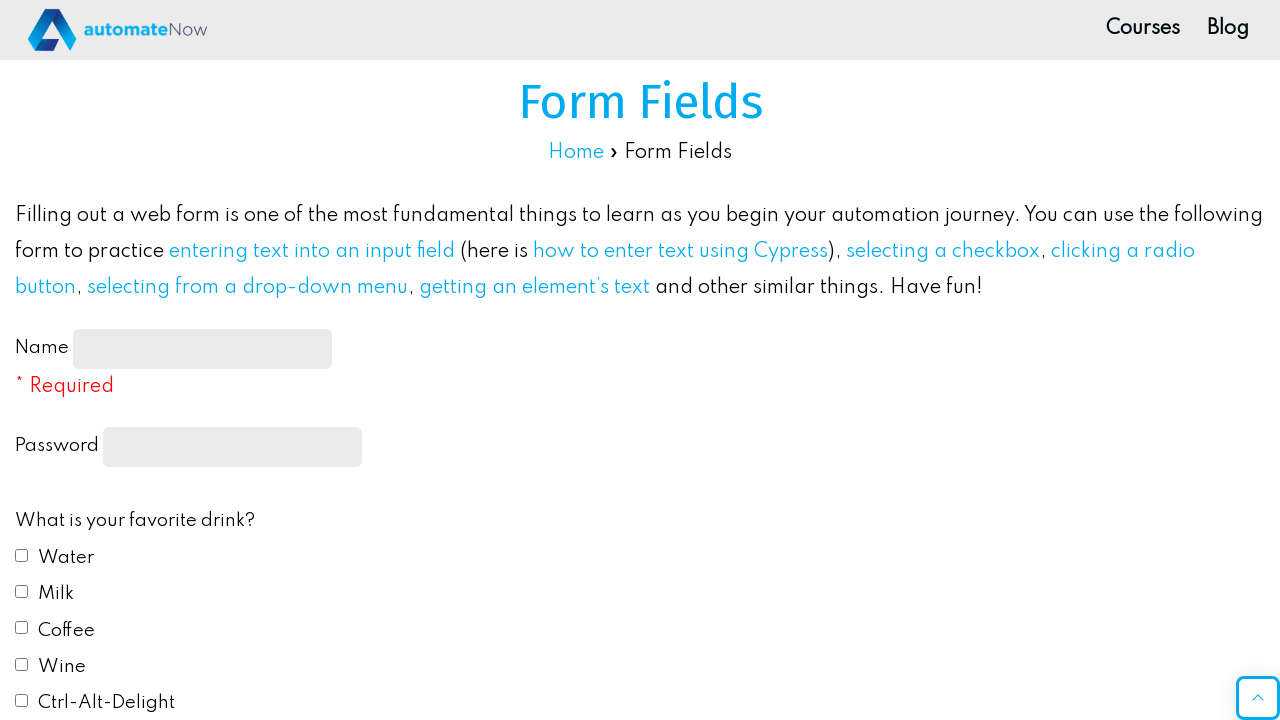

Clicked on name input field at (202, 348) on #name-input
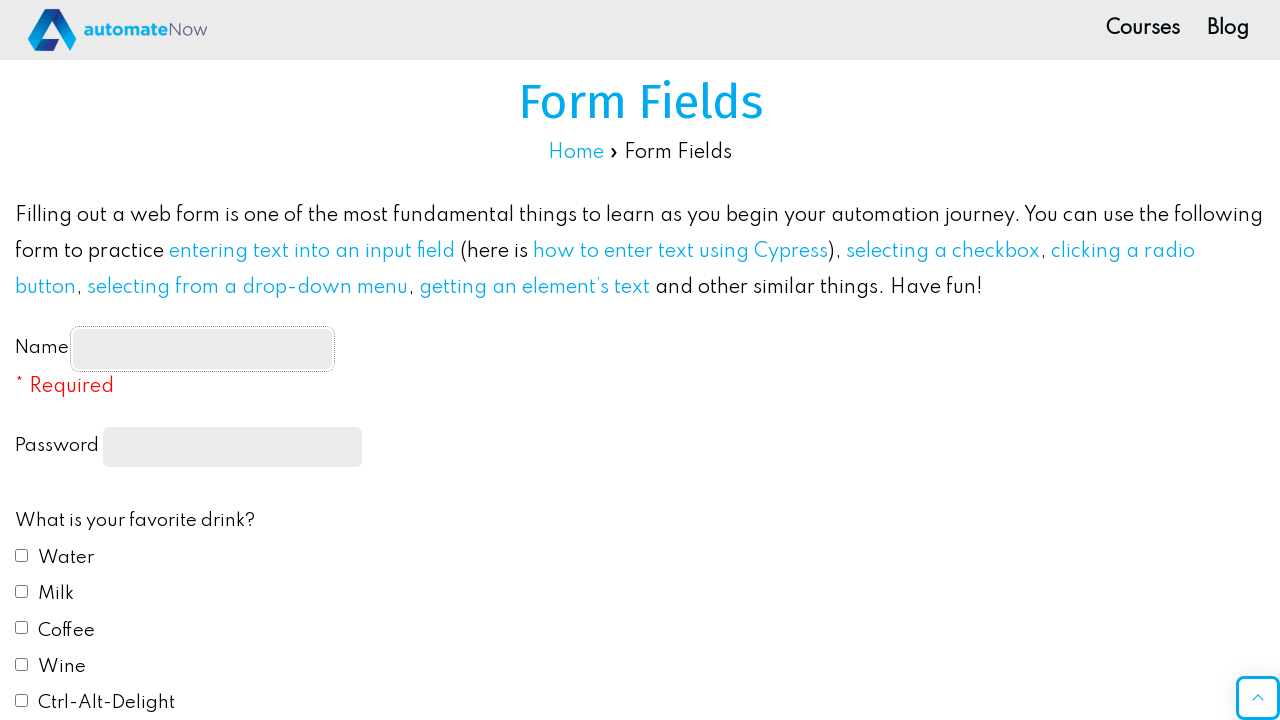

Filled name field with 'rihab' on #name-input
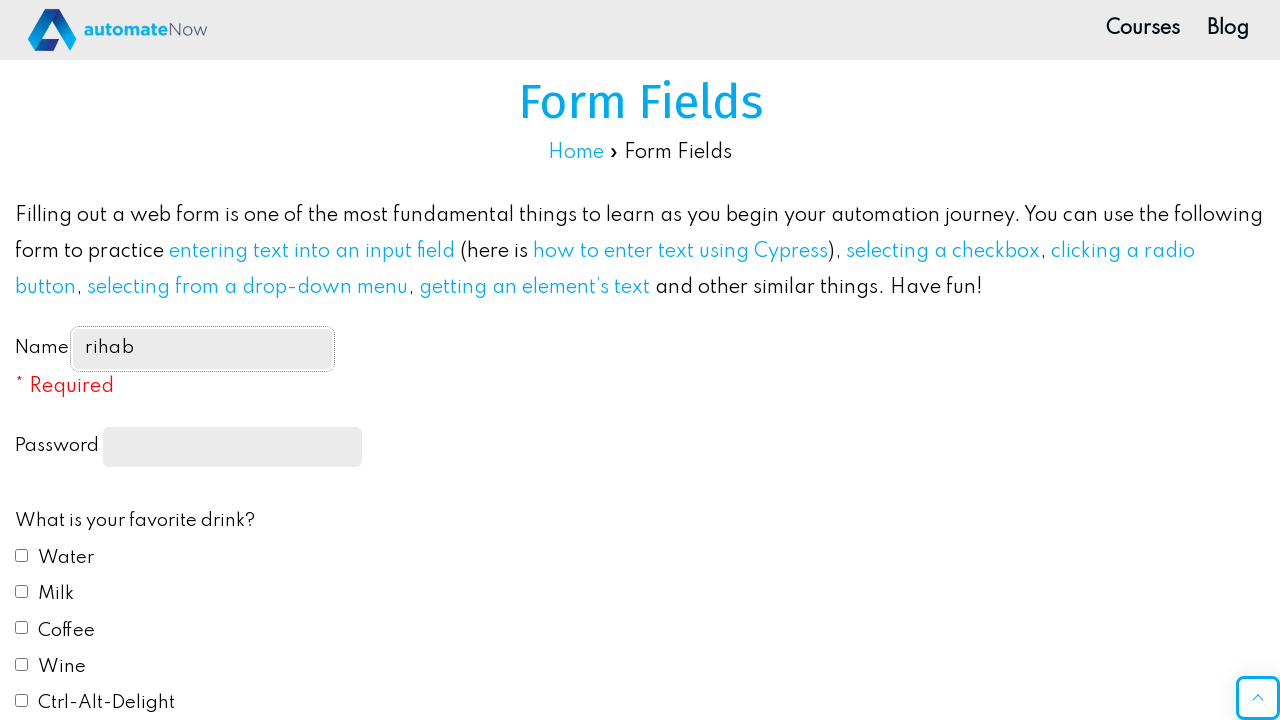

Clicked on password input field at (232, 447) on input[type='password']
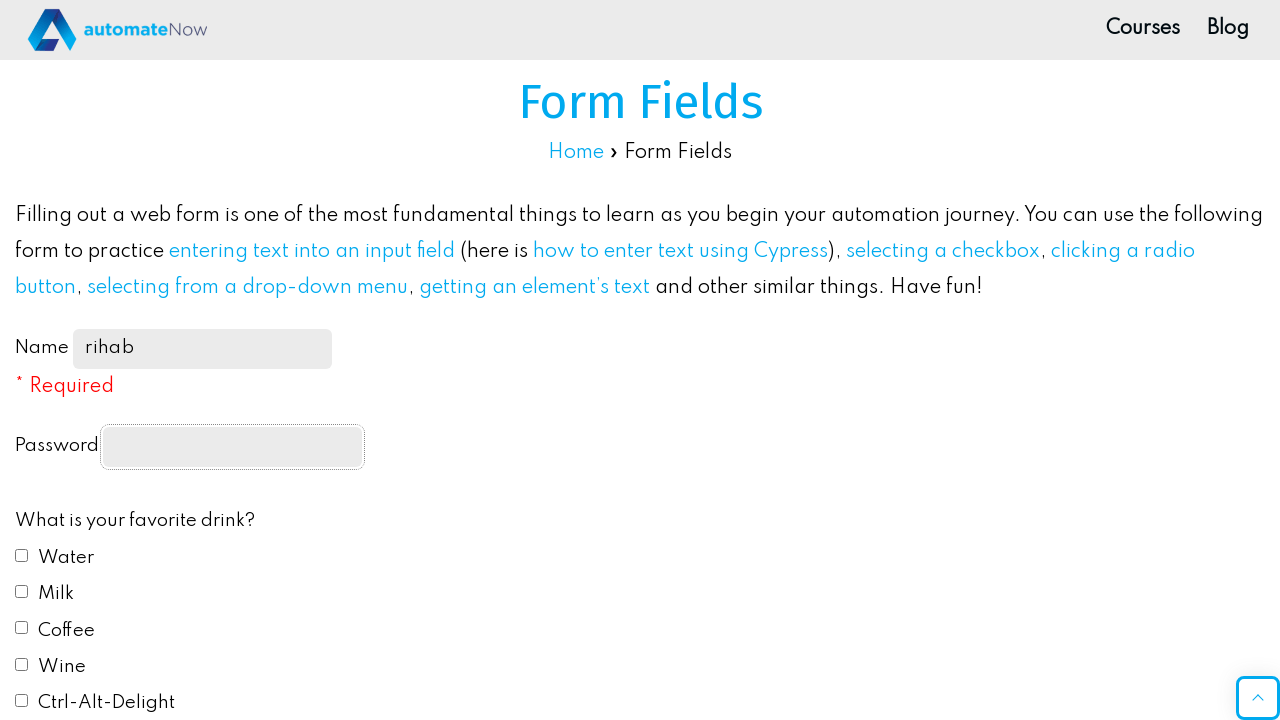

Filled password field with 'rihab' on input[type='password']
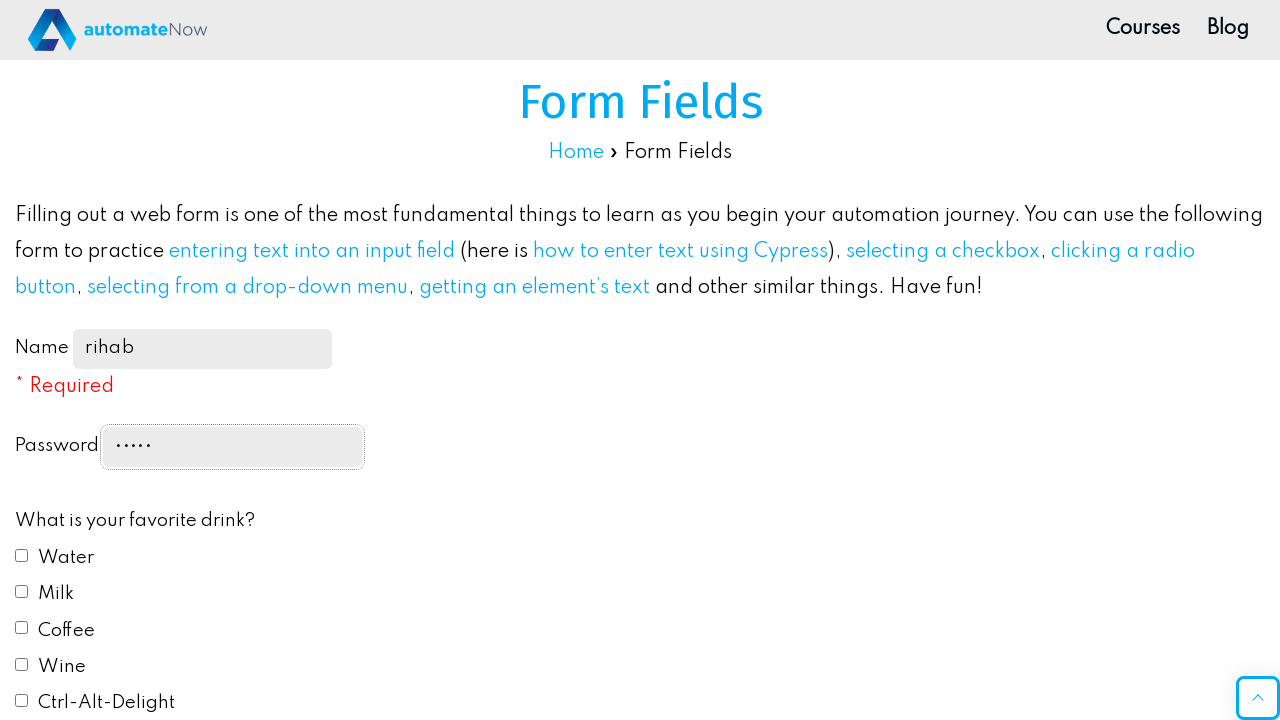

Checked drink checkbox 'drink1' at (22, 555) on #drink1
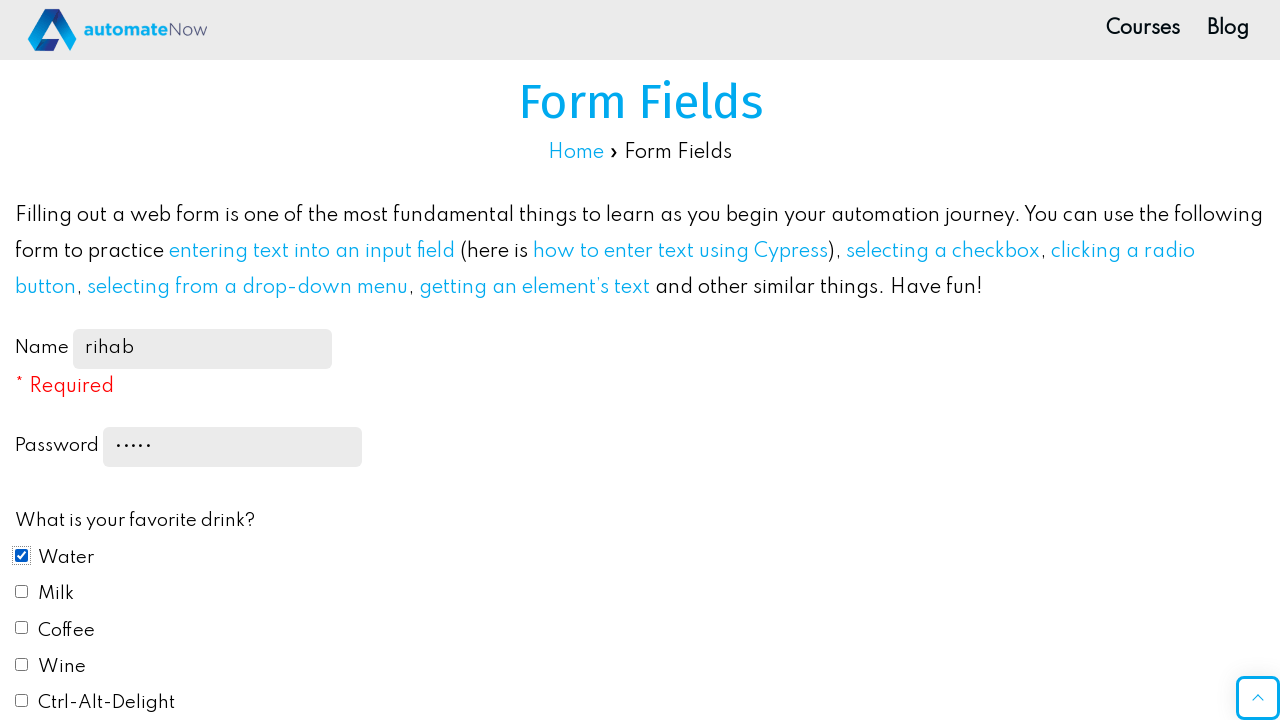

Checked drink checkbox 'drink2' at (22, 591) on #drink2
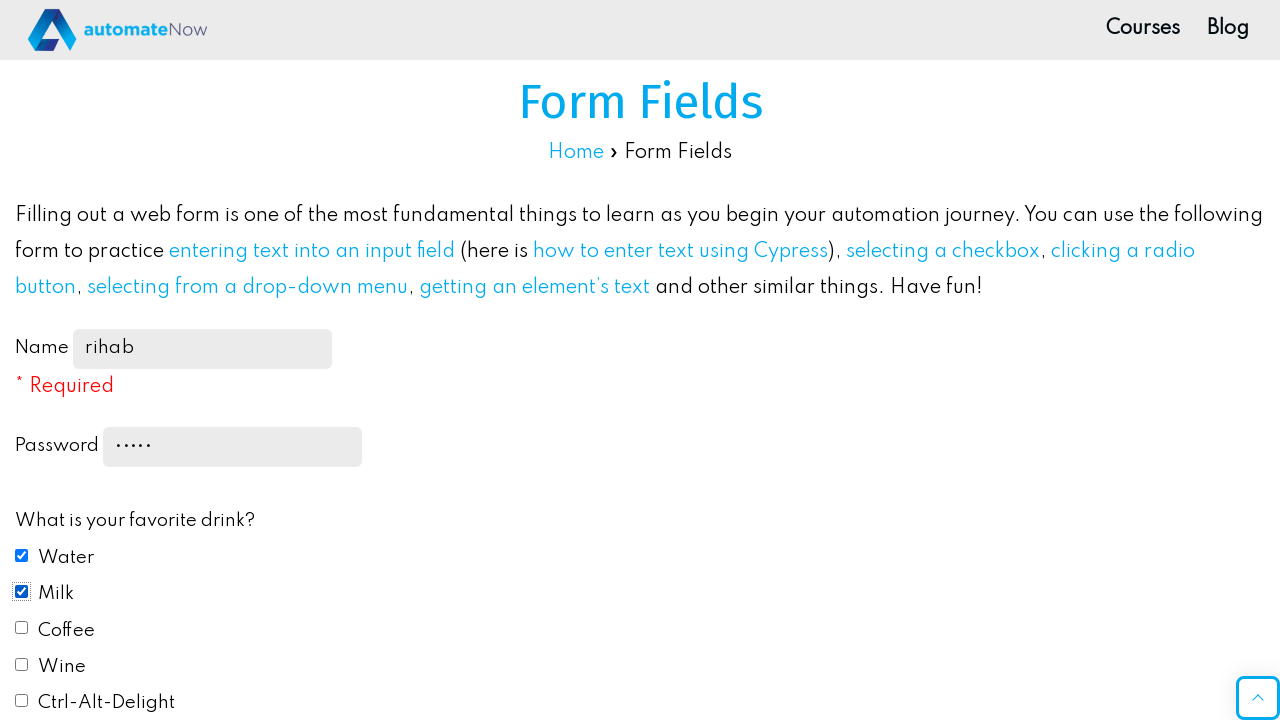

Checked drink checkbox 'drink3' at (22, 628) on #drink3
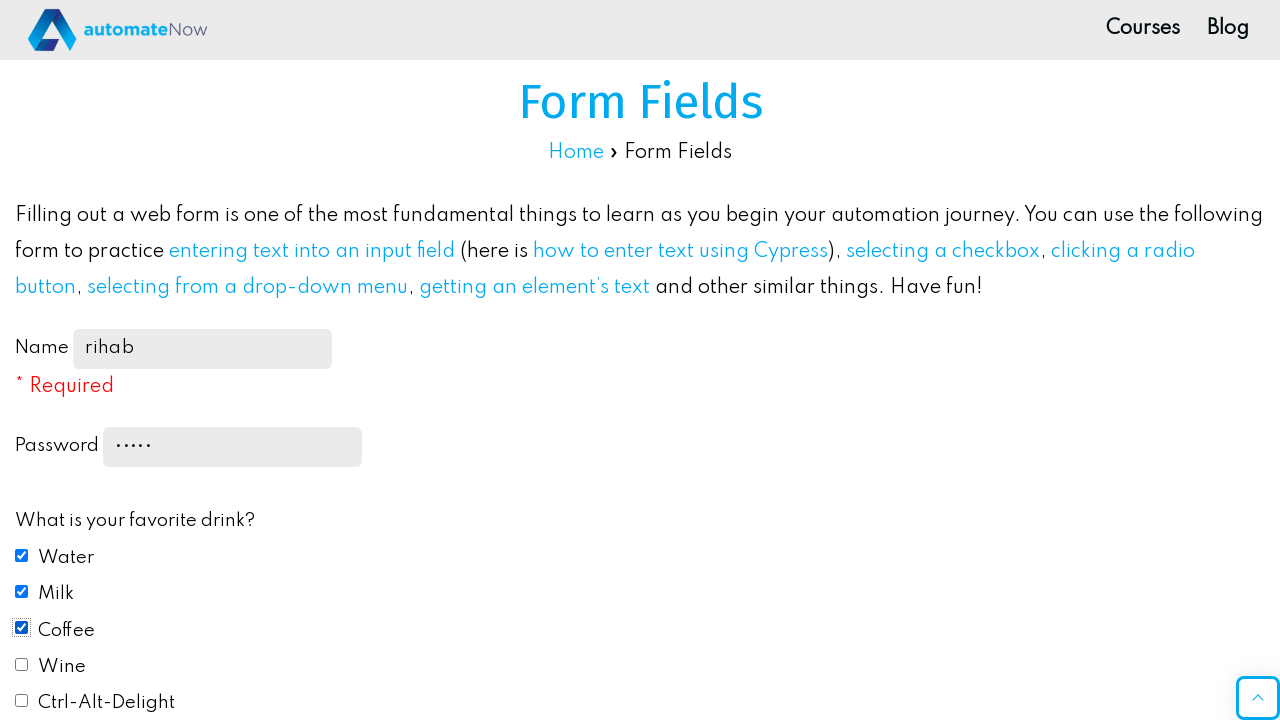

Checked drink checkbox 'drink4' at (22, 664) on #drink4
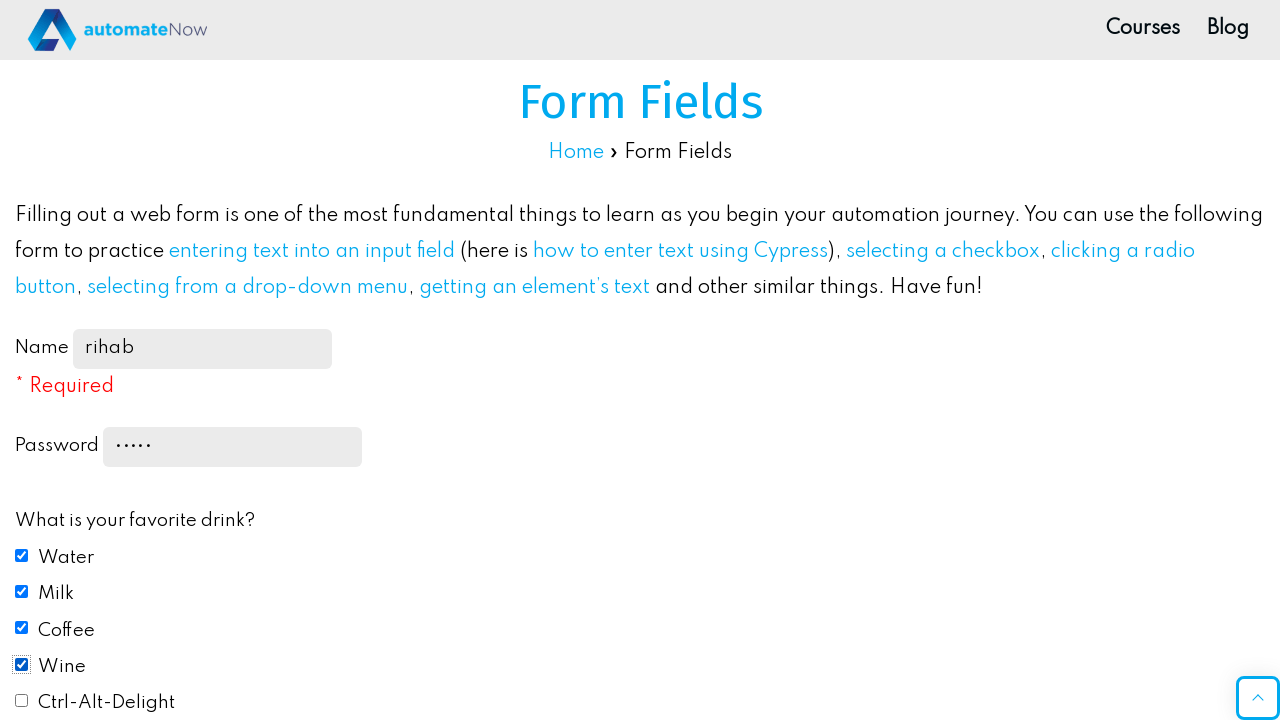

Checked drink checkbox 'drink5' at (22, 701) on #drink5
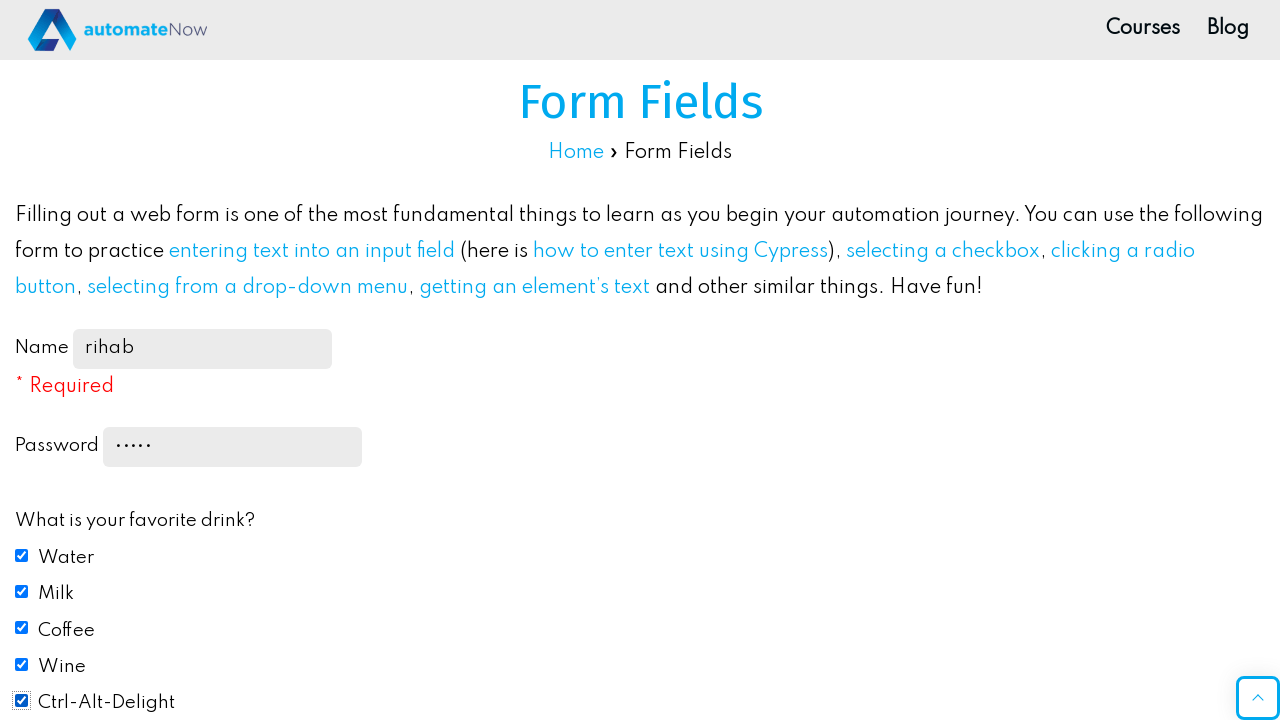

Clicked color radio button 'color1' at (22, 360) on #color1
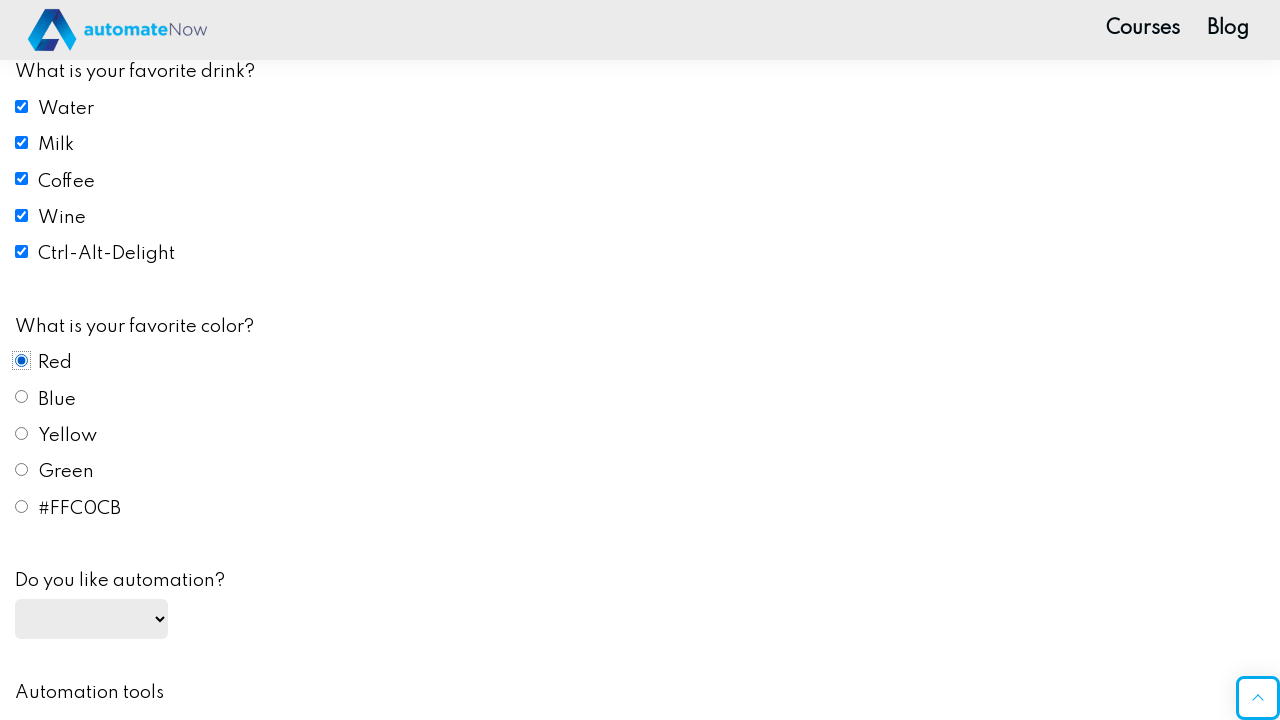

Clicked color radio button 'color2' at (22, 397) on #color2
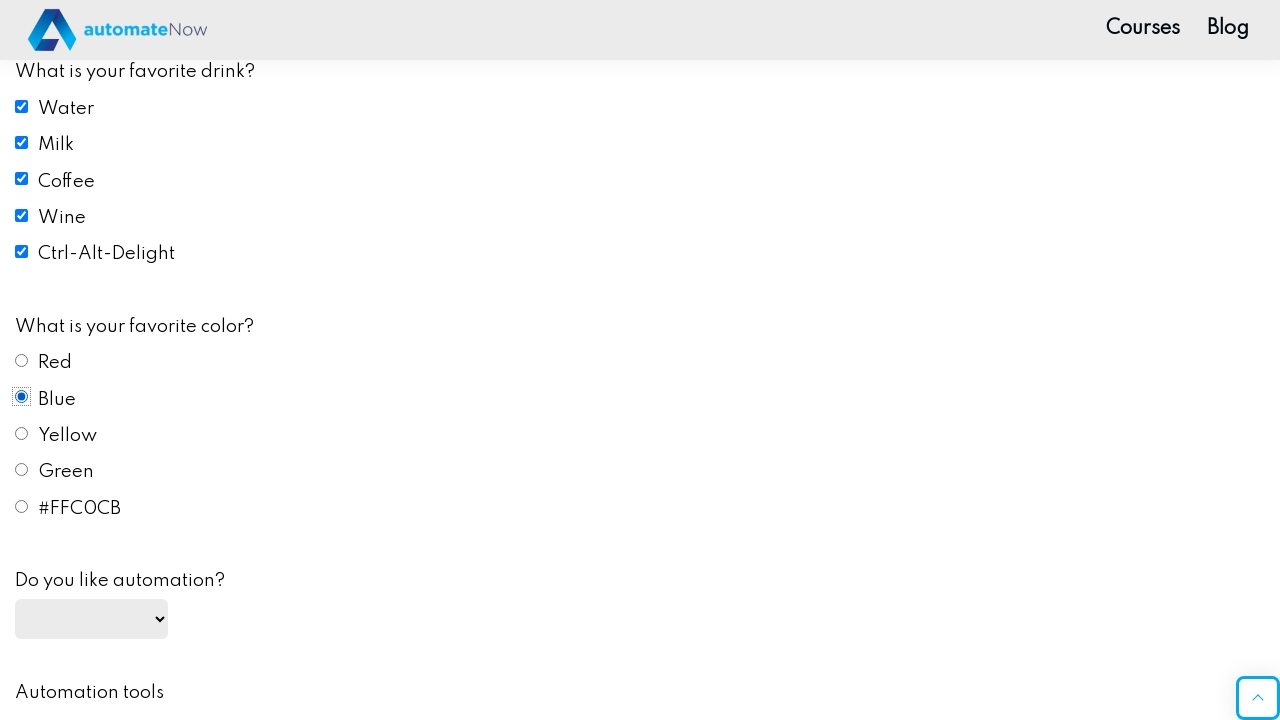

Clicked color radio button 'color3' at (22, 433) on #color3
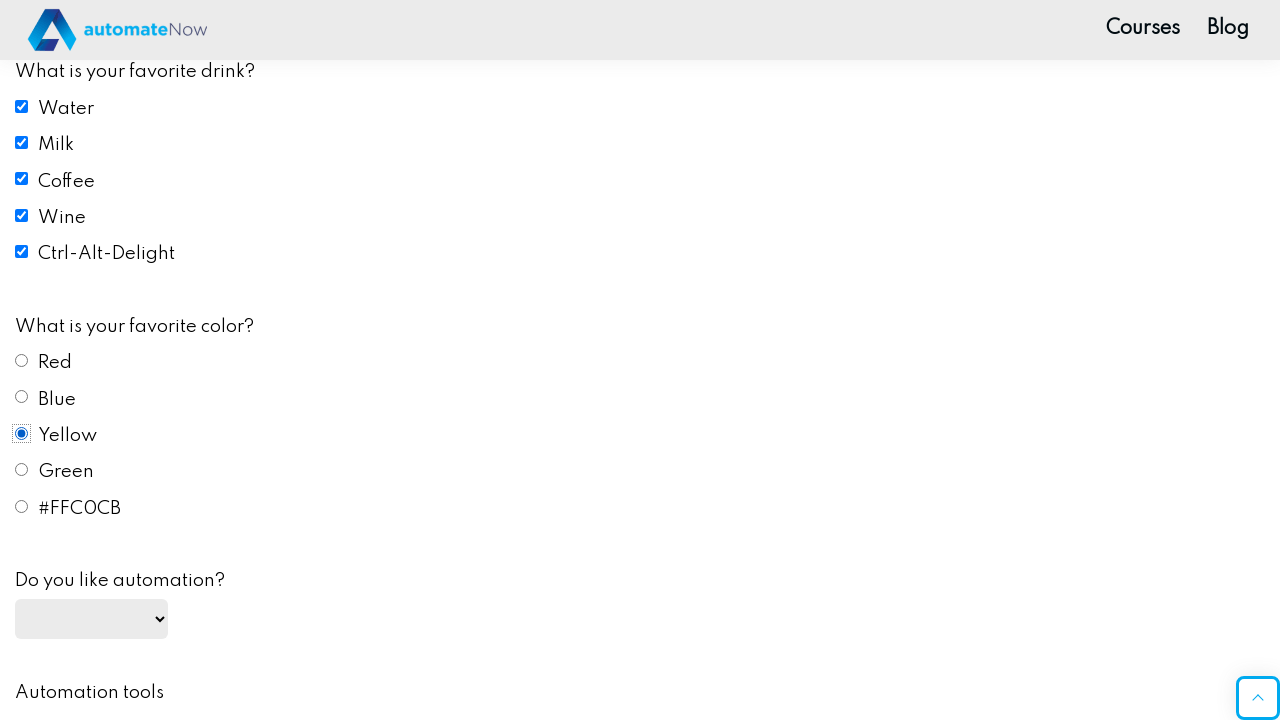

Clicked color radio button 'color4' at (22, 470) on #color4
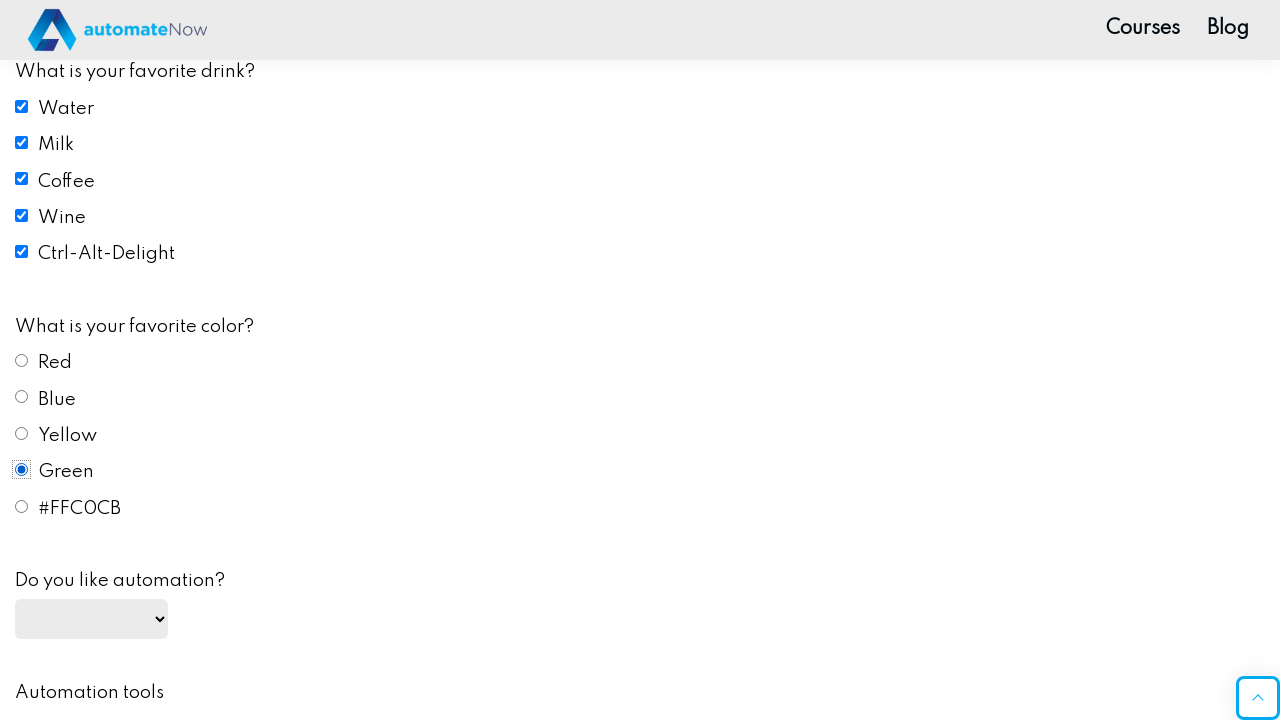

Clicked color radio button 'color5' at (22, 506) on #color5
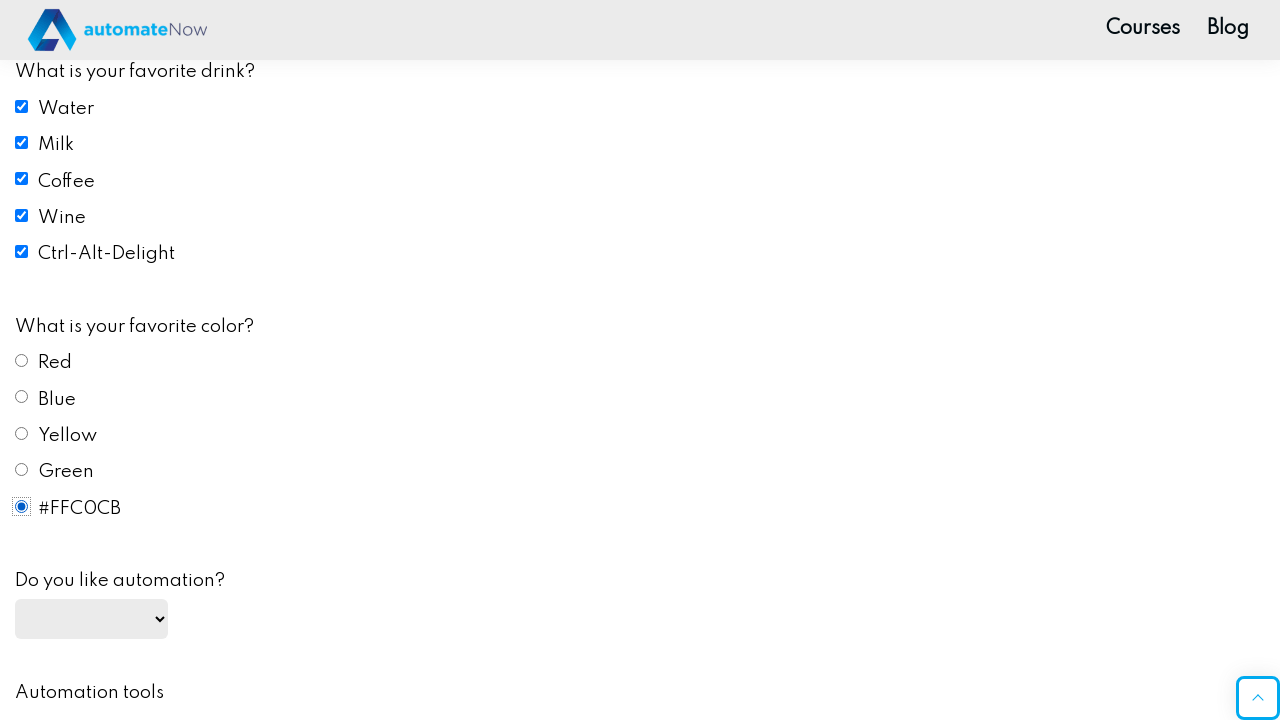

Selected 'Yes' from automation dropdown on #automation
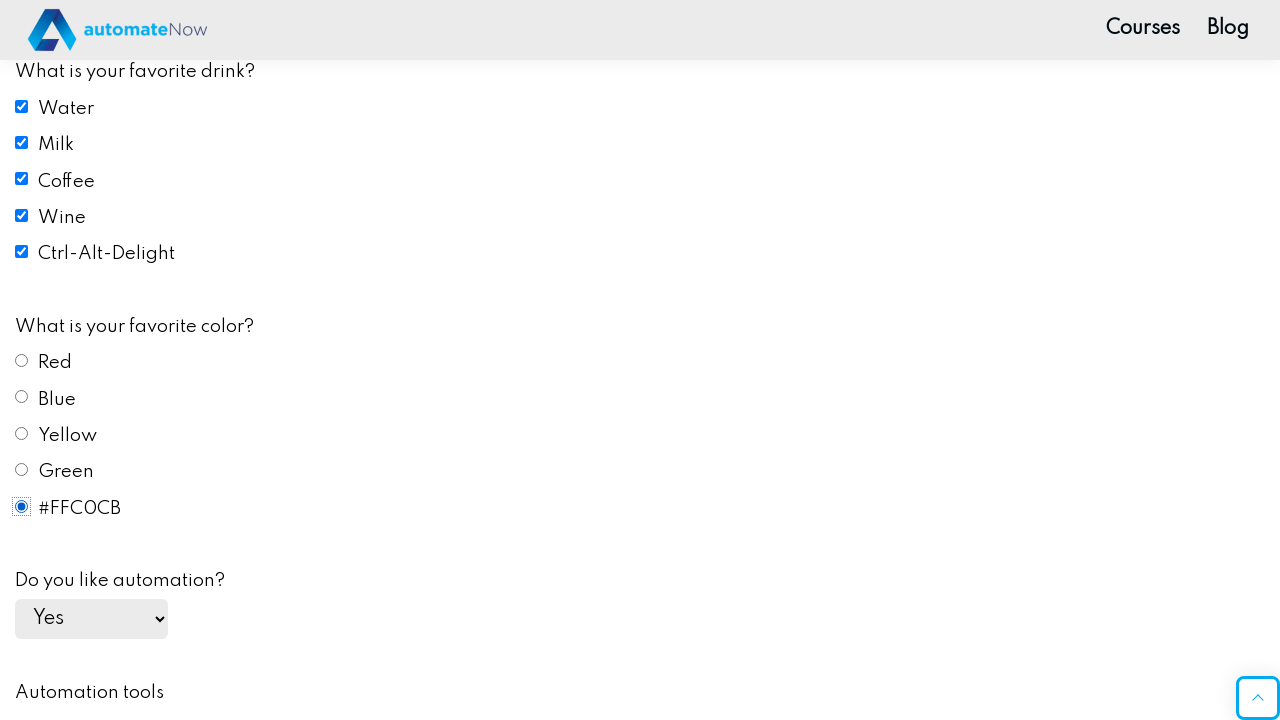

Selected 'No' from automation dropdown on #automation
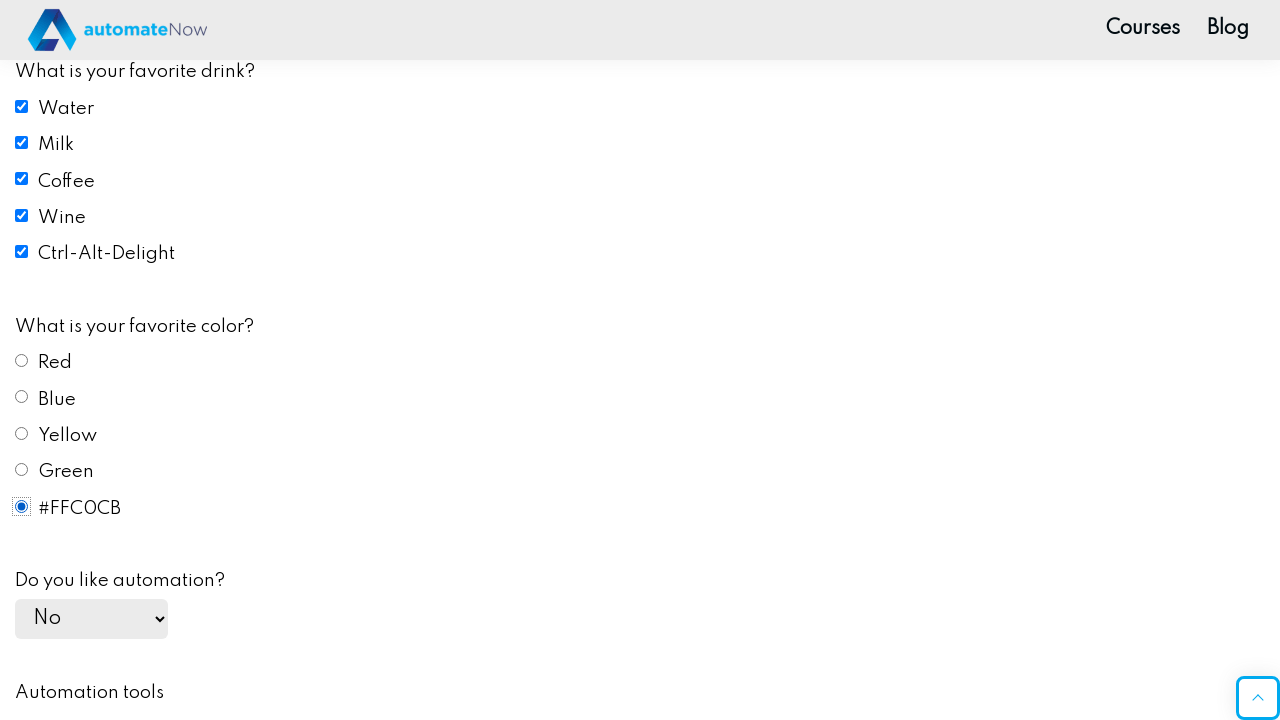

Selected 'Undecided' from automation dropdown on #automation
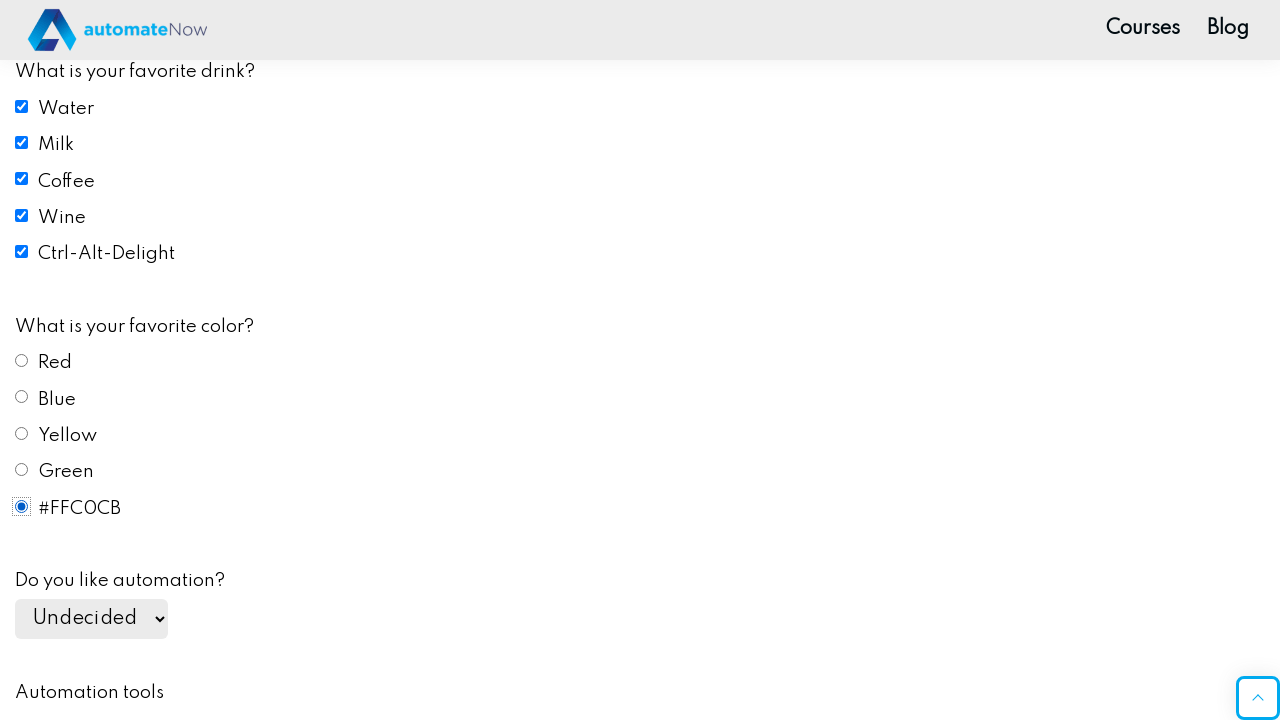

Clicked on email input field at (156, 361) on #email
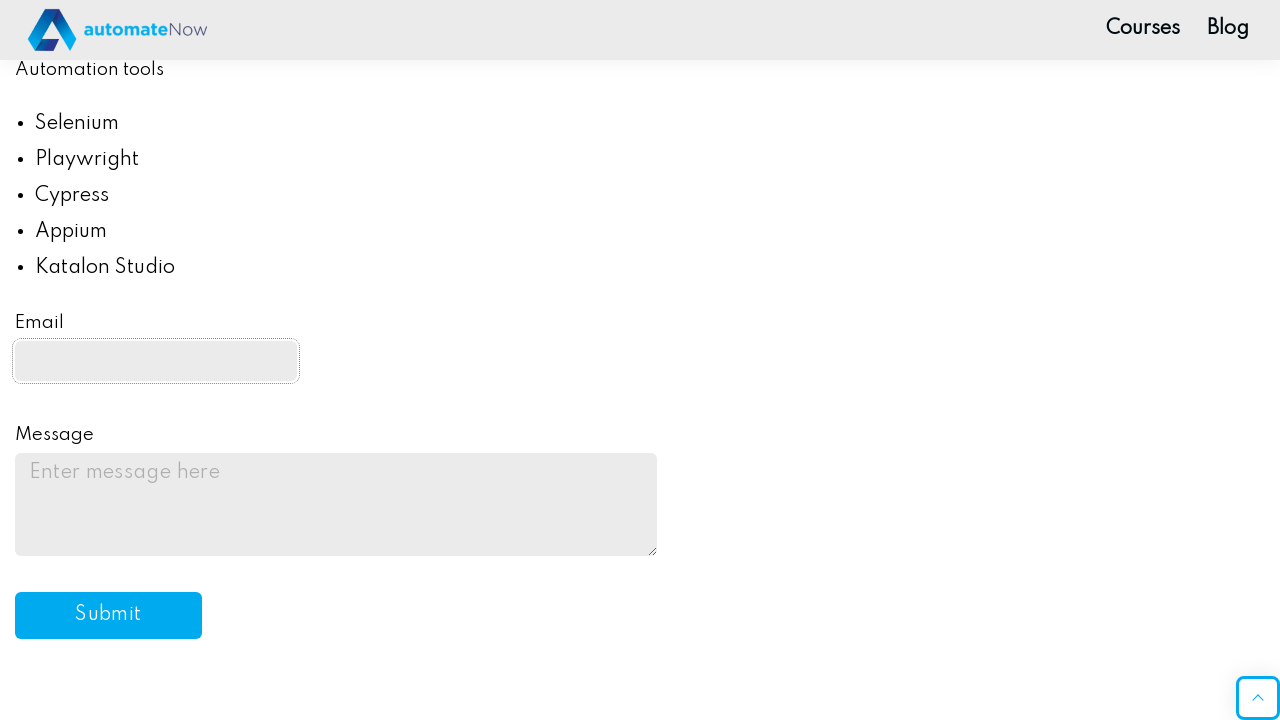

Filled email field with 'rihabhammami633@gmail.com' on #email
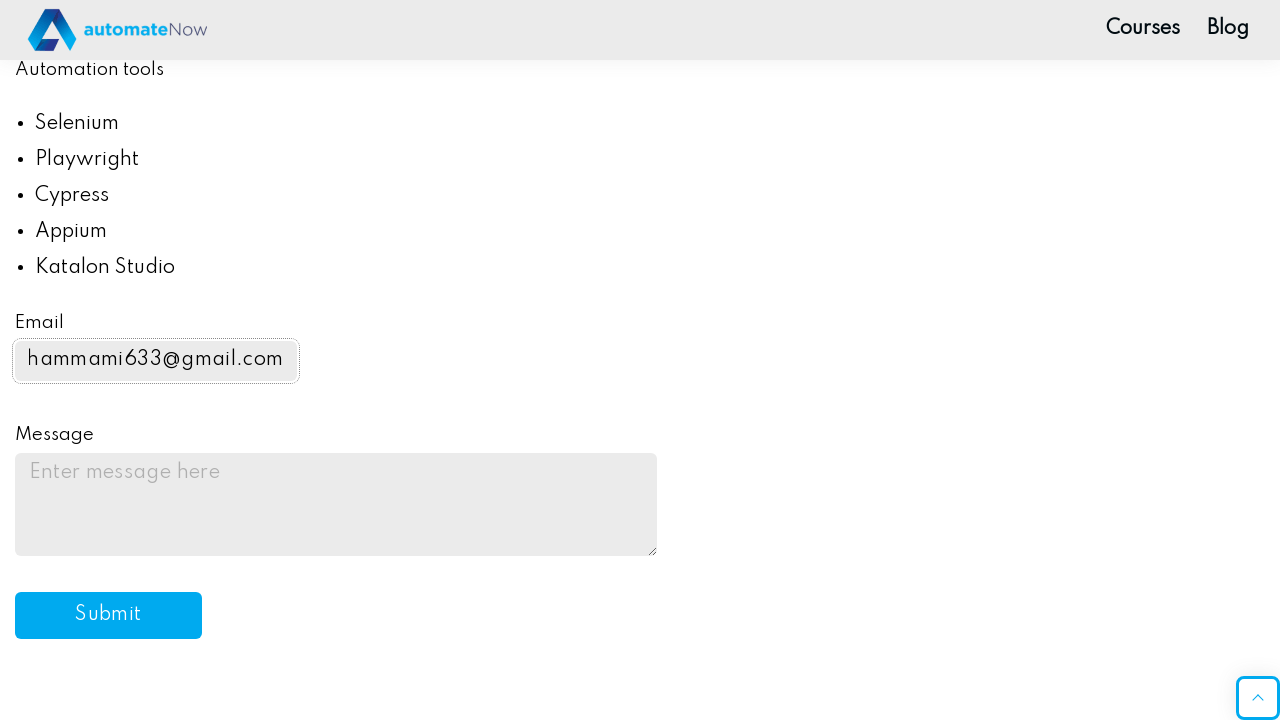

Clicked on message input field at (336, 505) on #message
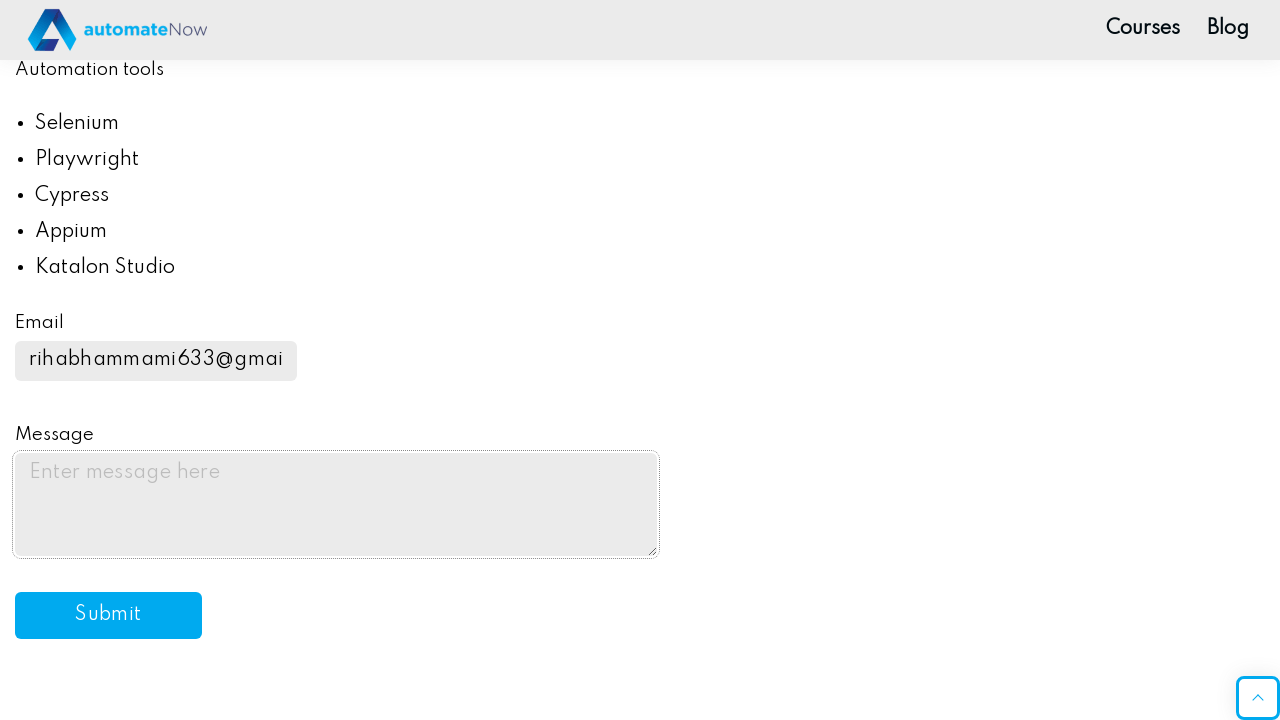

Filled message field with 'hello' on #message
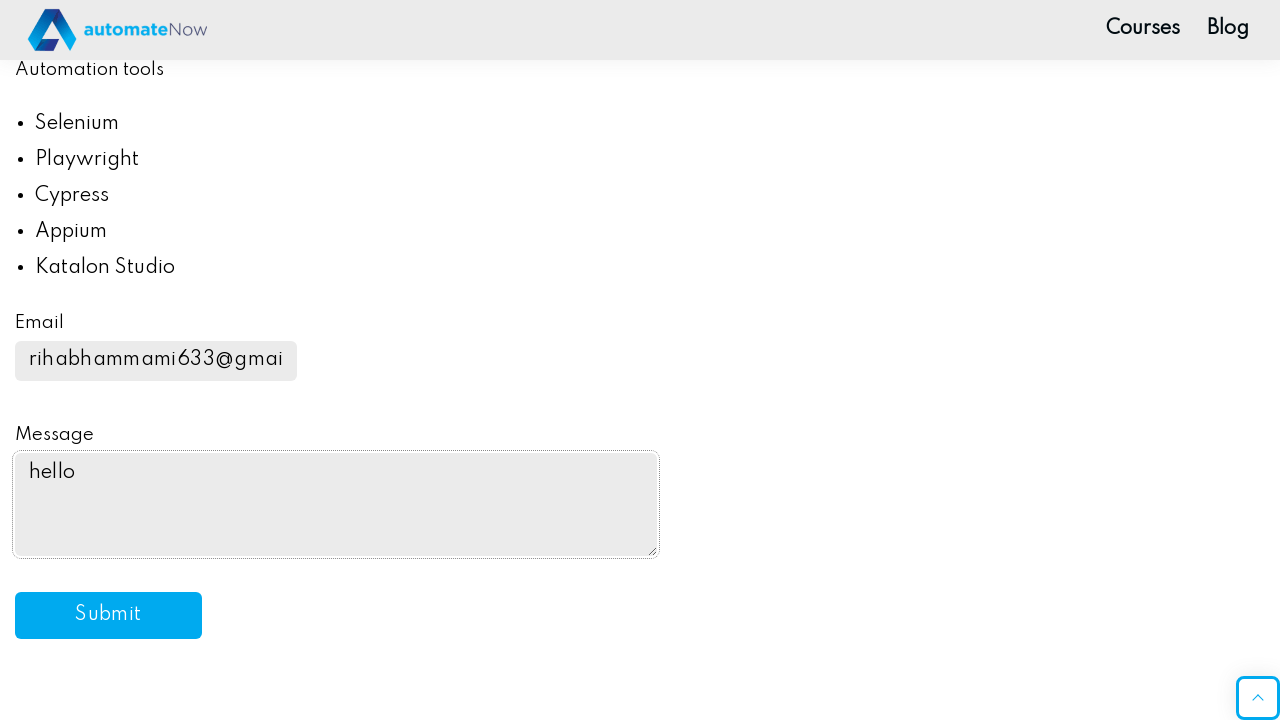

Clicked submit button to submit the form at (108, 616) on #submit-btn
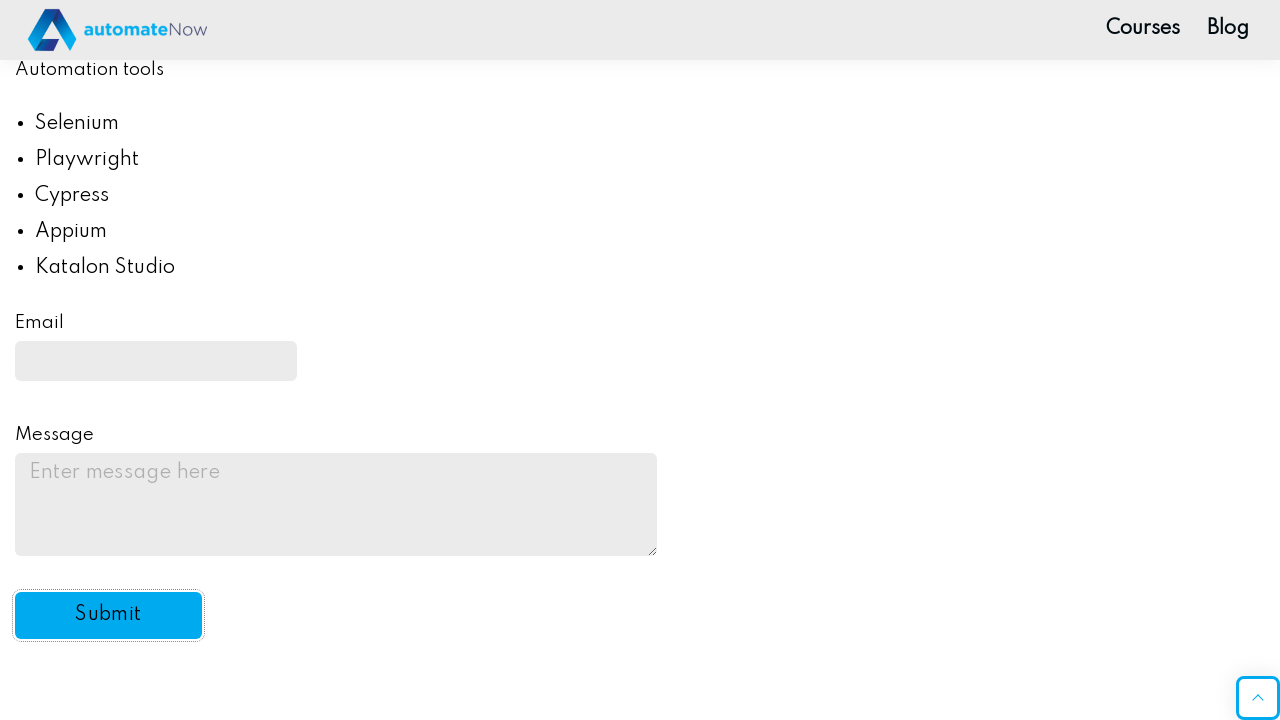

Set up dialog handler to accept alerts
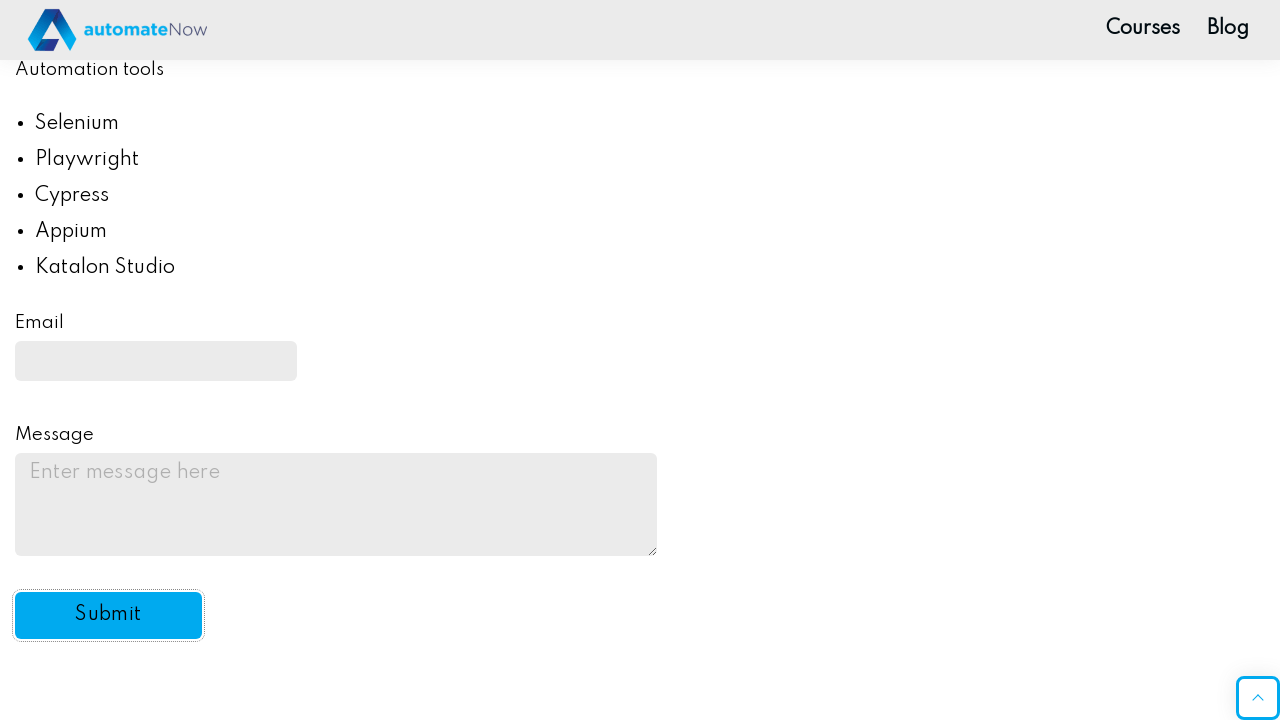

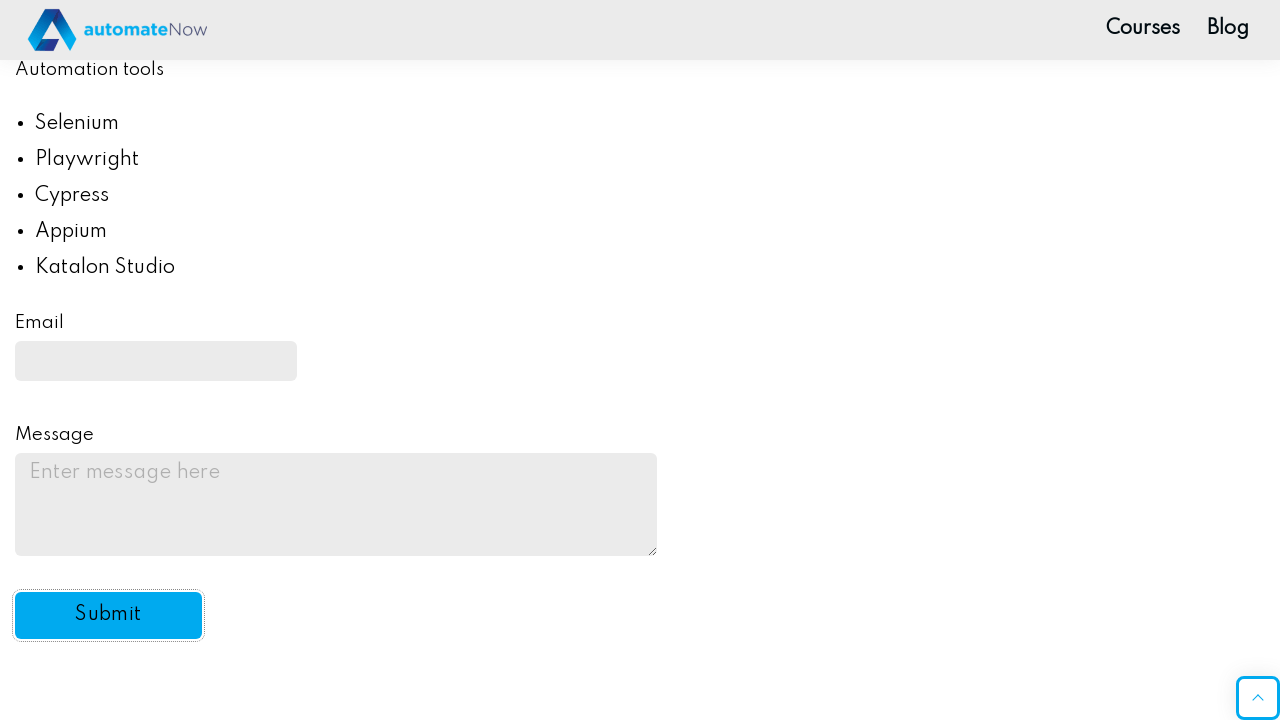